Tests dynamic loading functionality by clicking a link, starting a loading process, and waiting for text to appear

Starting URL: https://the-internet.herokuapp.com/dynamic_loading

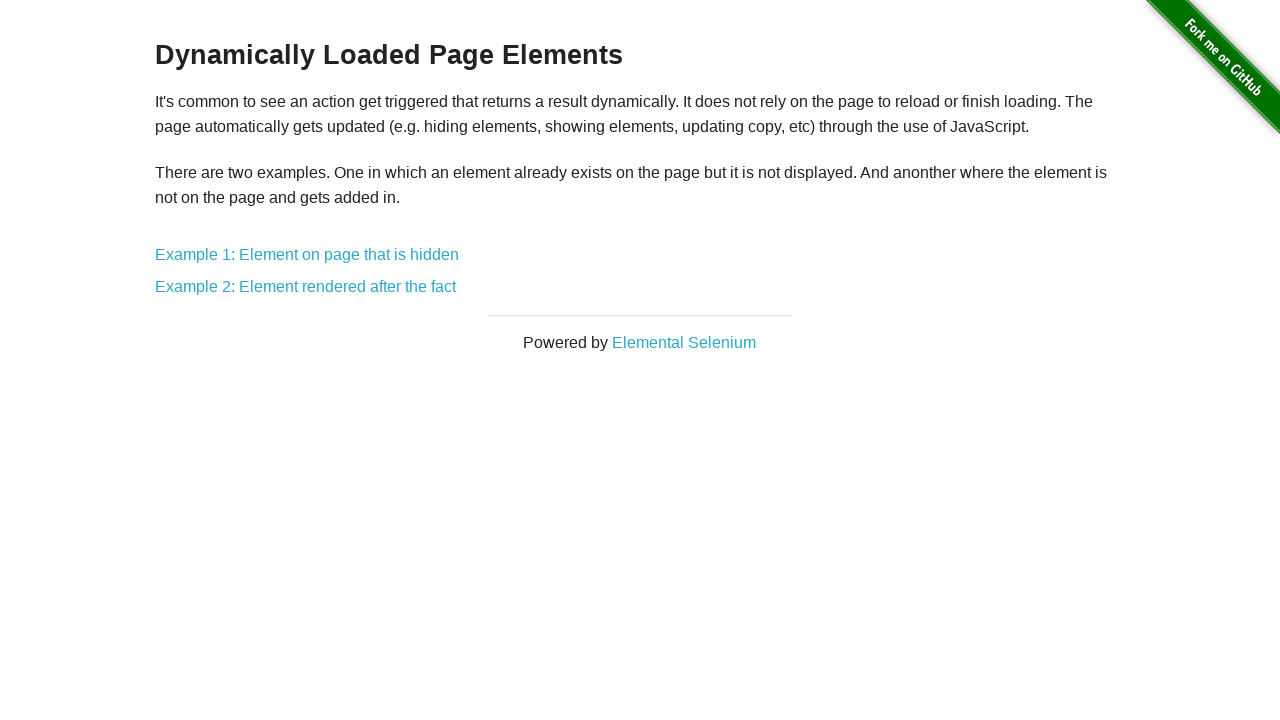

Clicked on the first dynamic loading example link at (307, 255) on xpath=//a[@href='/dynamic_loading/1']
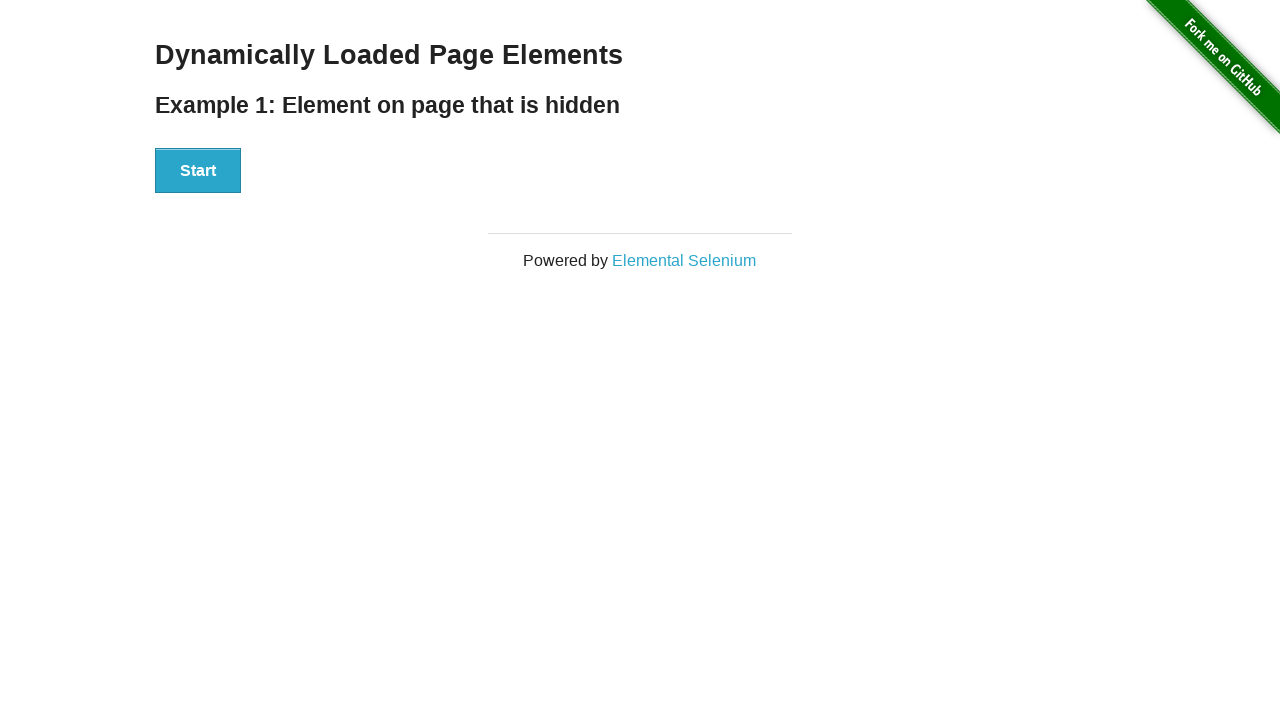

Clicked the start button to begin loading process at (198, 171) on xpath=//div[@id='start']/button
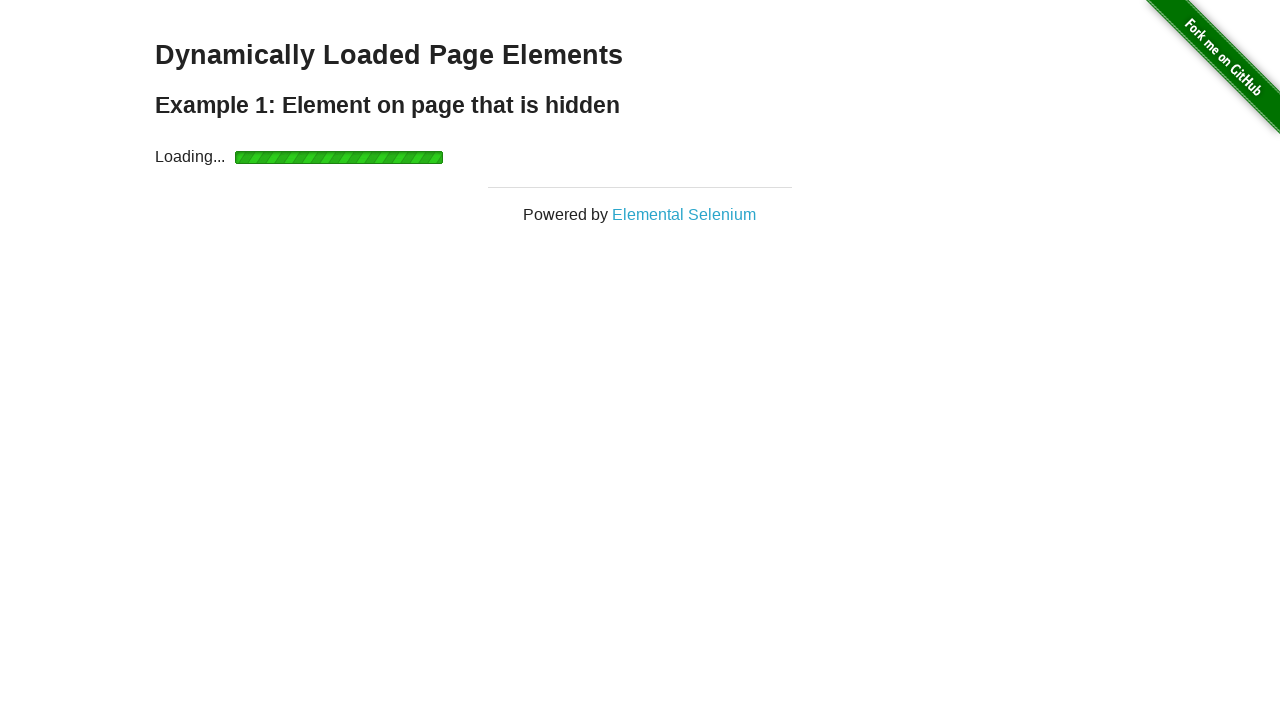

Waited for 'Hello World!' text to appear and become visible
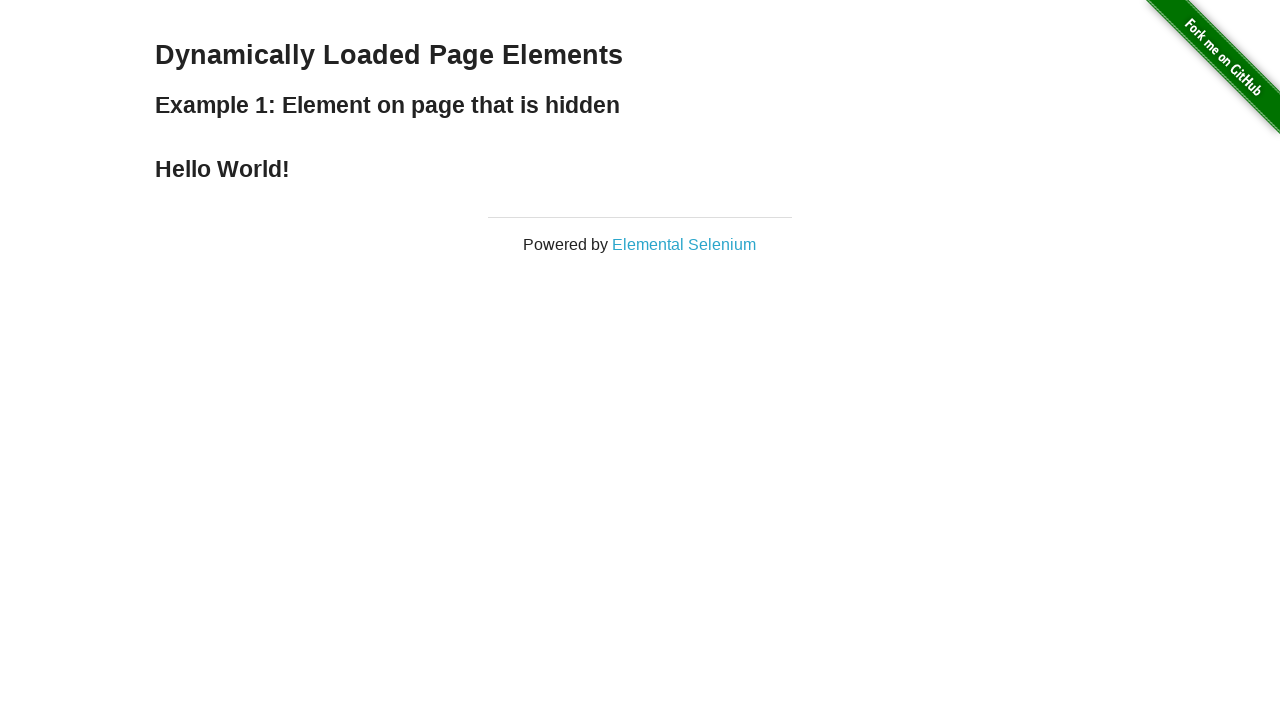

Located the finish element containing the text
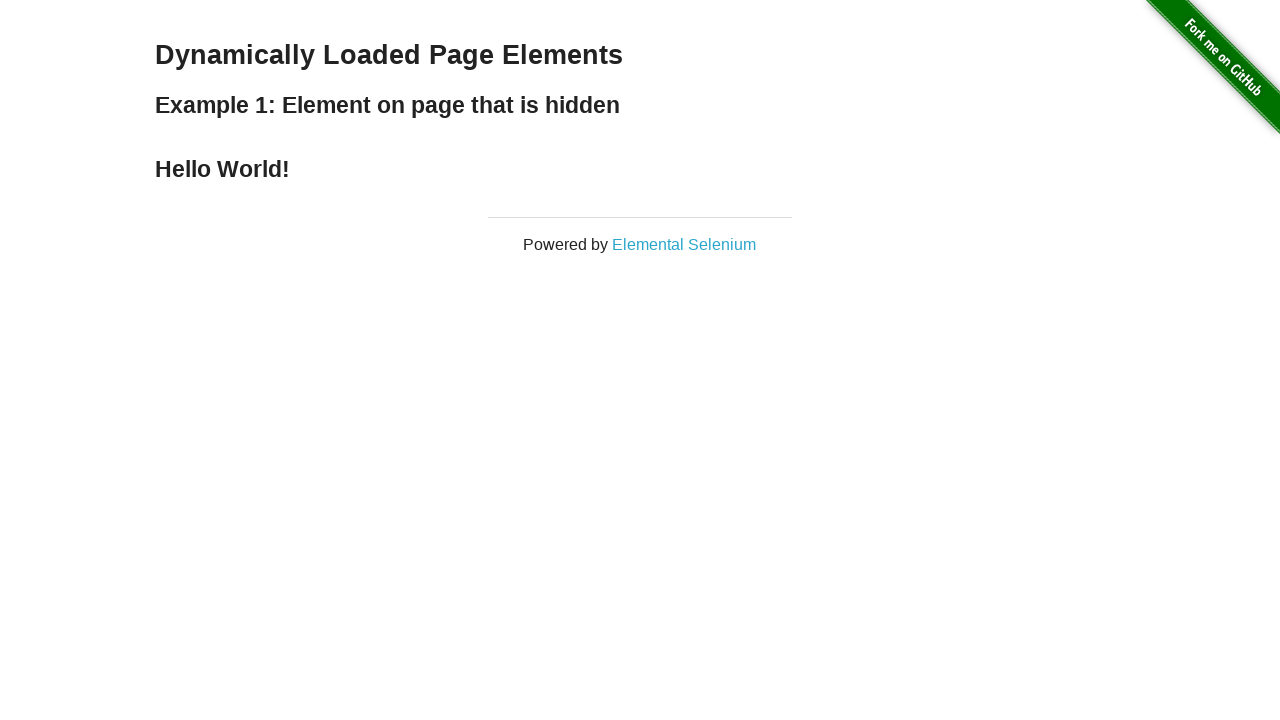

Verified that the finish element contains 'Hello World!' text
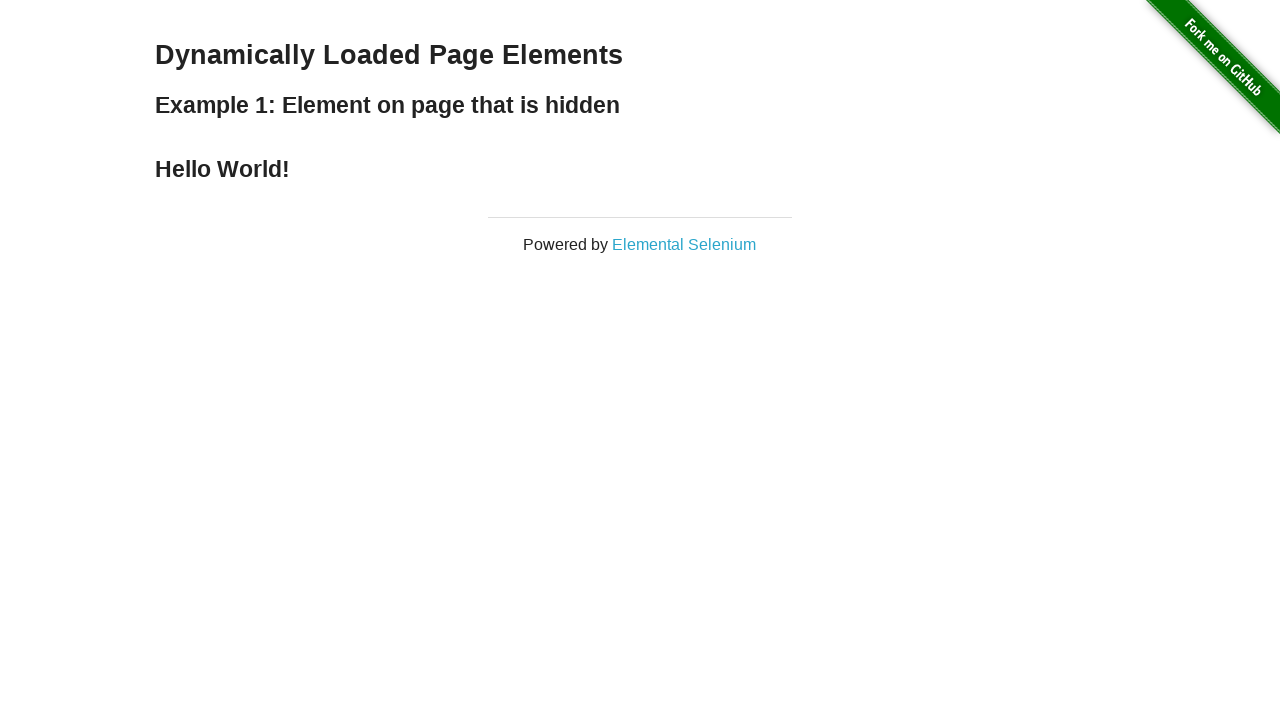

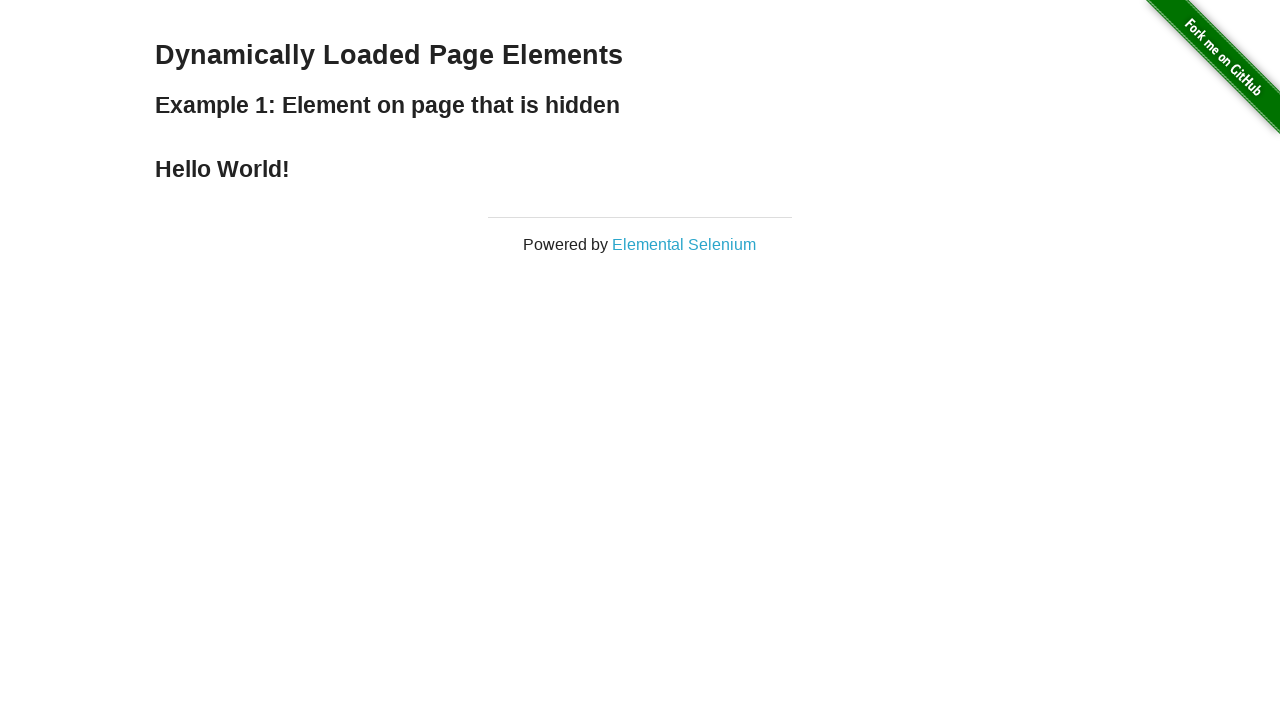